Tests text box functionality by navigating to the Text Box section, entering a username, submitting the form, and verifying the output contains the entered name.

Starting URL: https://demoqa.com/elements

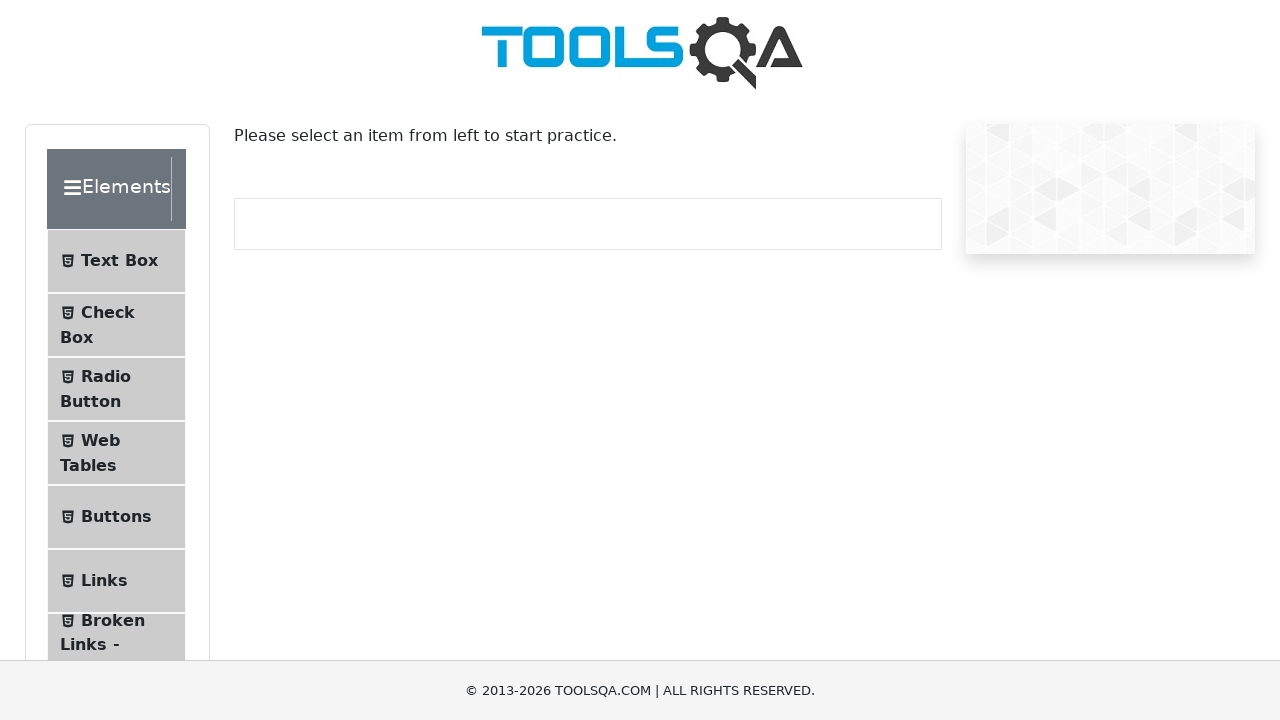

Clicked on Text Box menu item at (119, 261) on xpath=//span[contains(text(),'Text Box')]
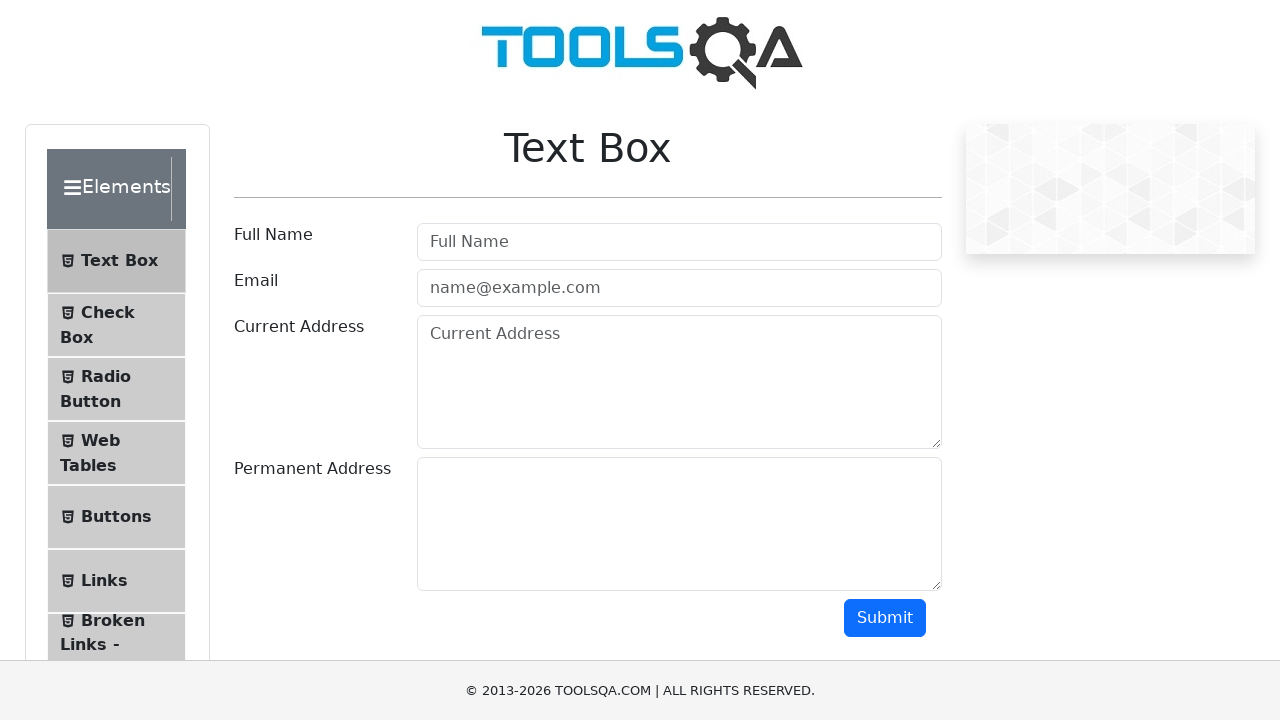

Username input field is visible and ready
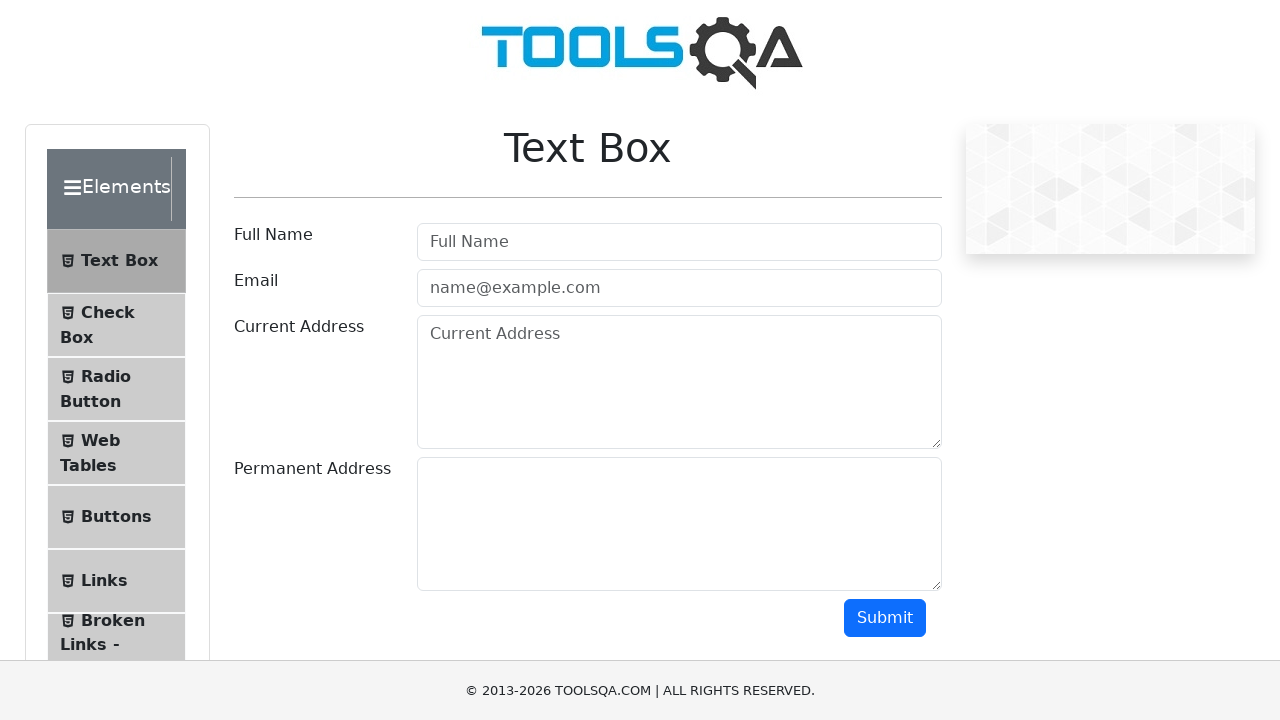

Entered 'Nira' in the username field on [id=userName]
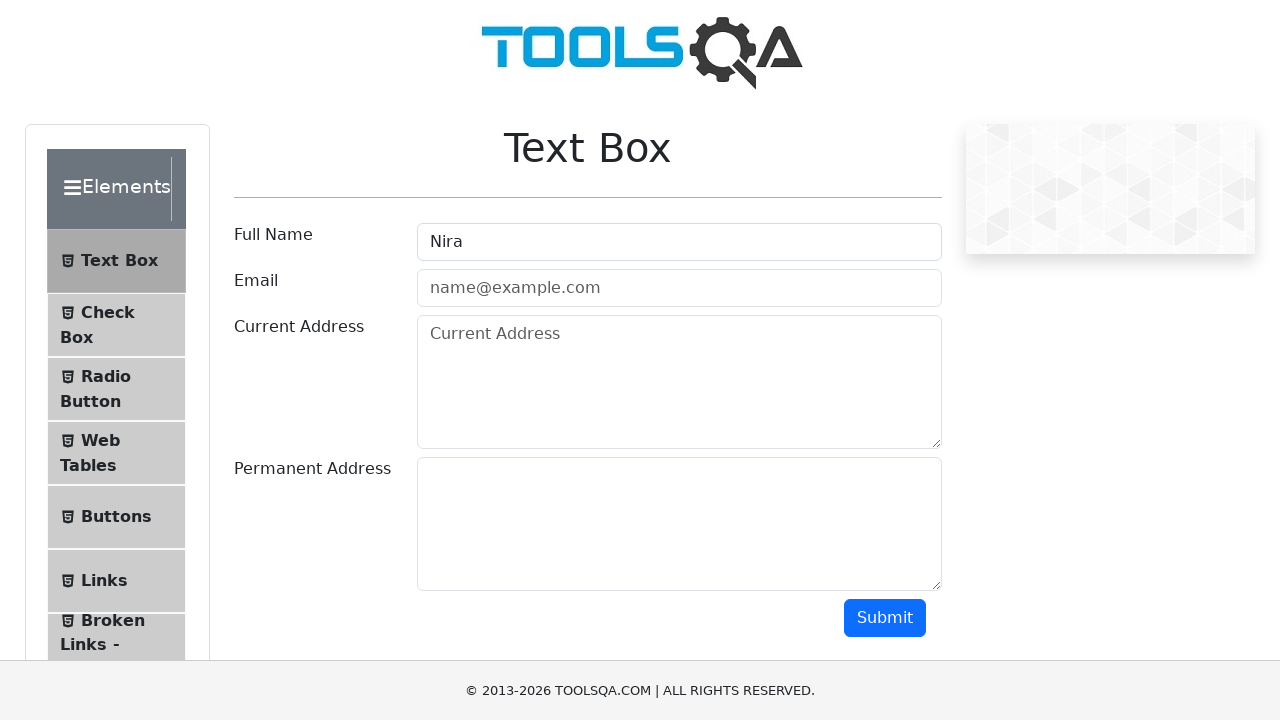

Pressed Enter on the submit button to submit the form on //button[@id='submit']
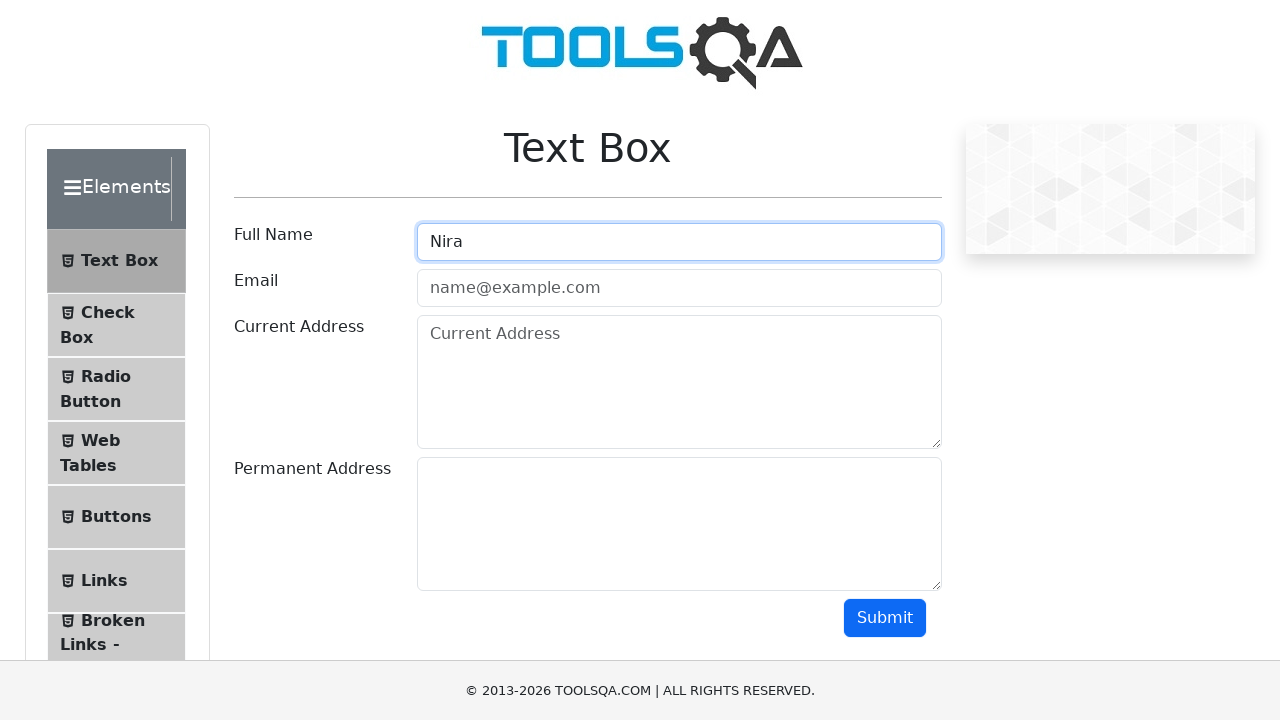

Form submission completed and output field is visible
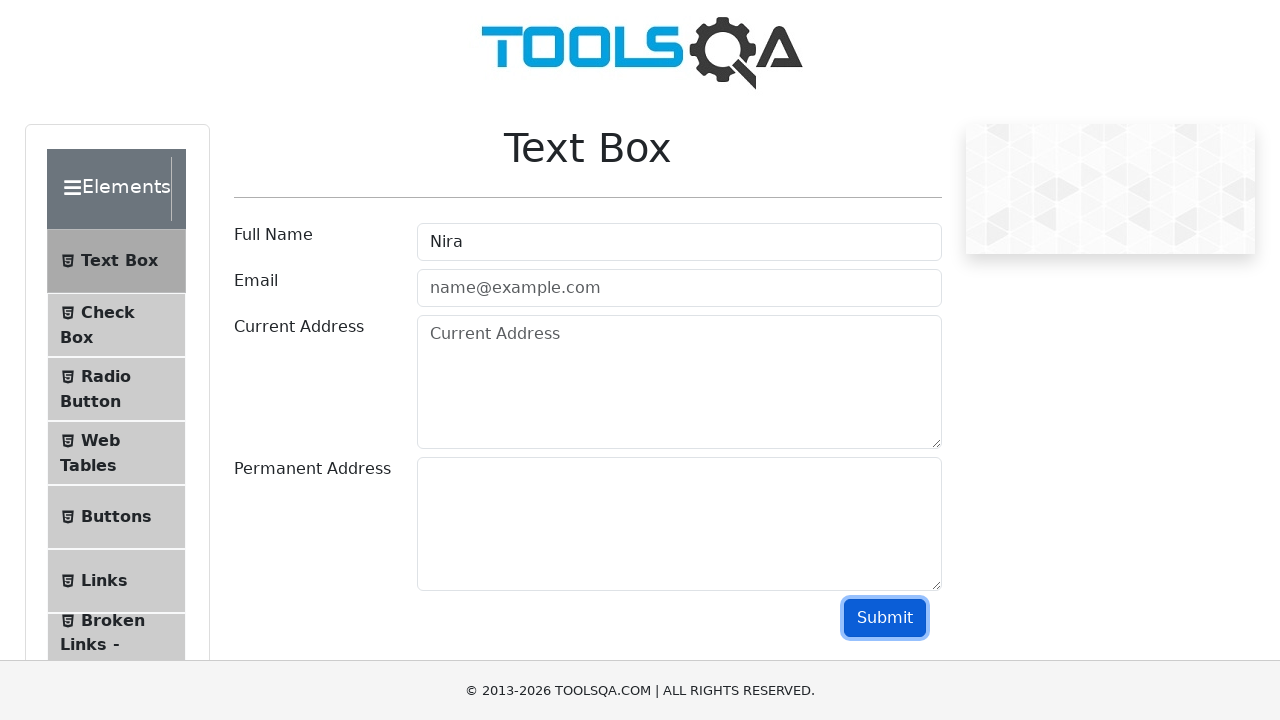

Verified that output contains the entered name 'Nira'
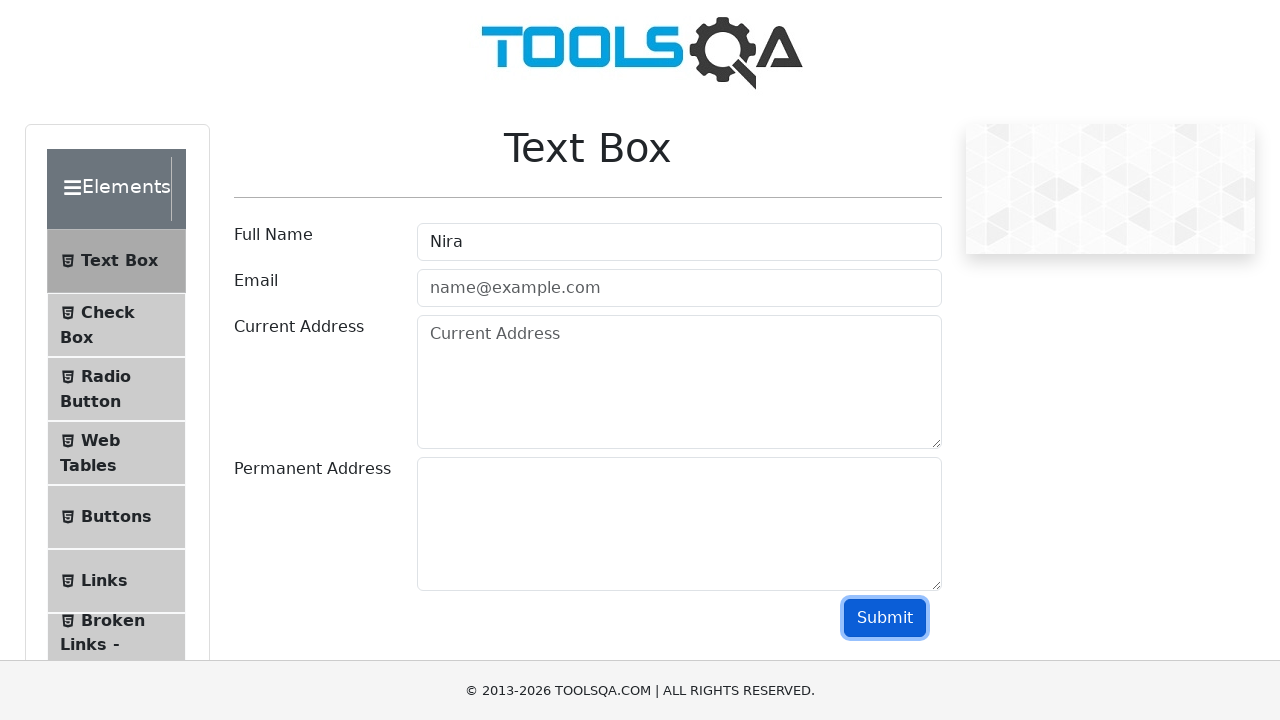

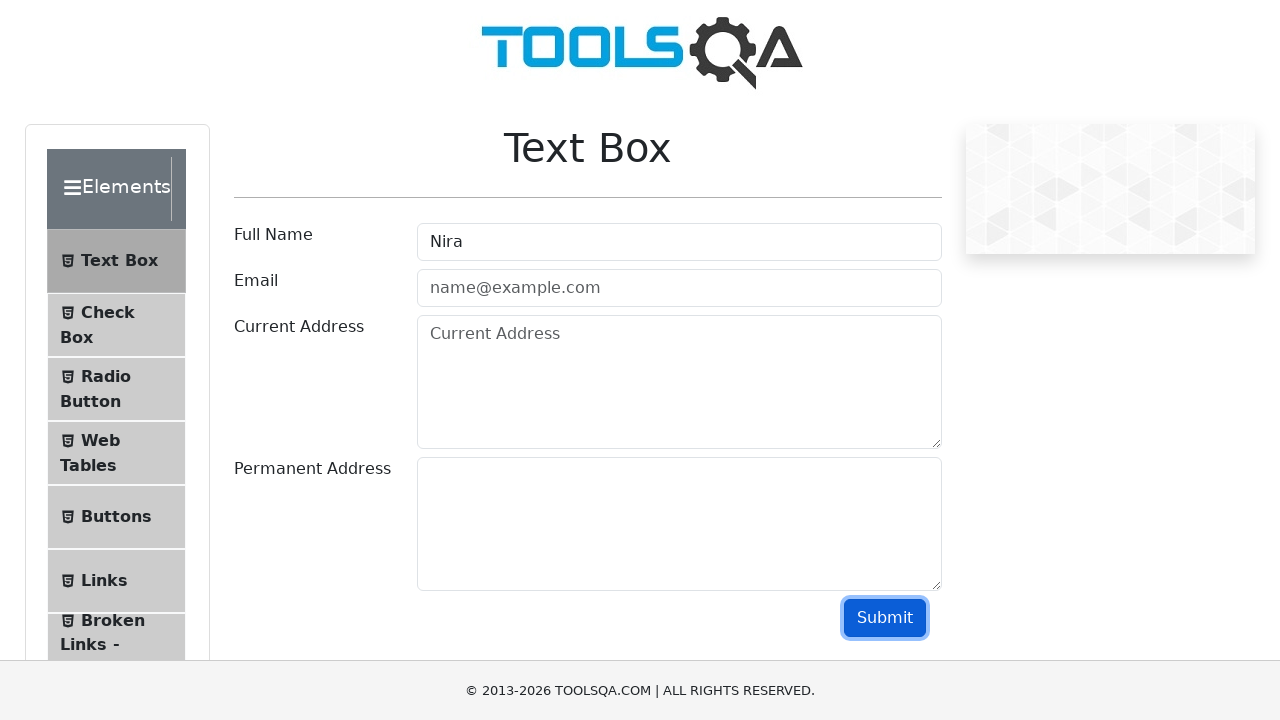